Tests mouse interaction capabilities by performing a click-and-hold drag action on an h2 element, simulating text highlighting or drag behavior on a contact page.

Starting URL: https://www.testifyltd.com/contact

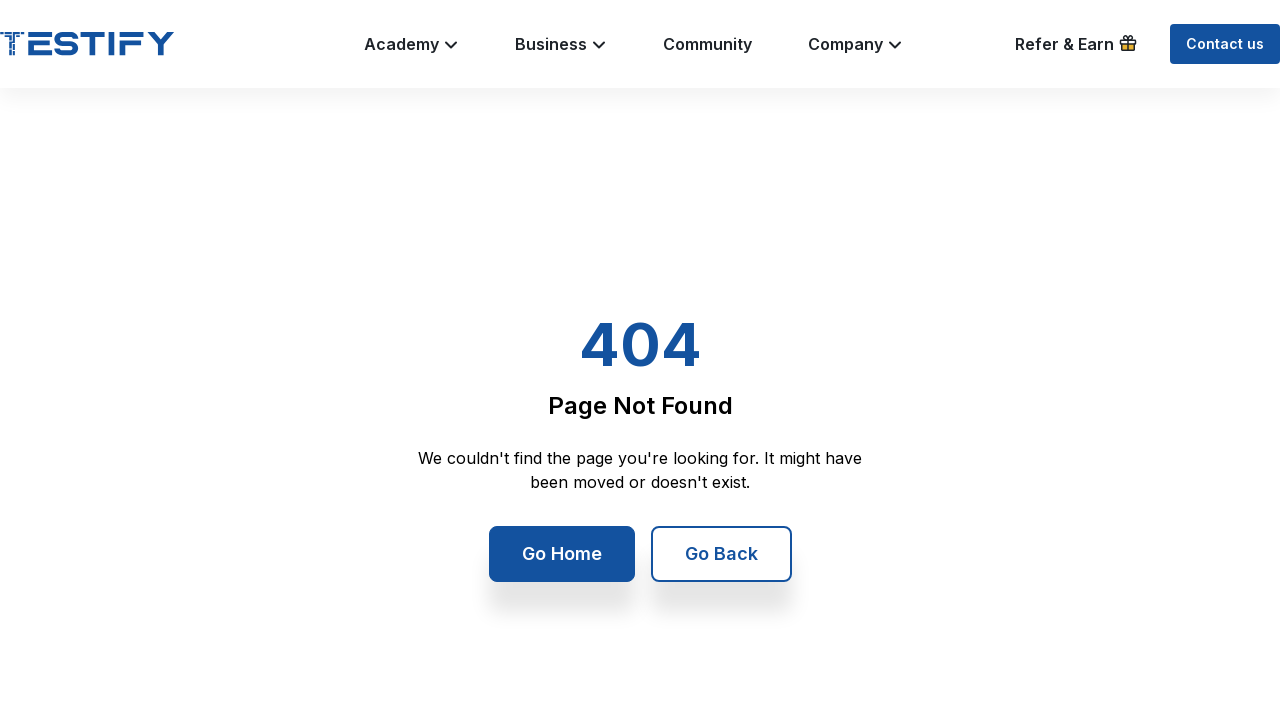

Located first h2 element on contact page
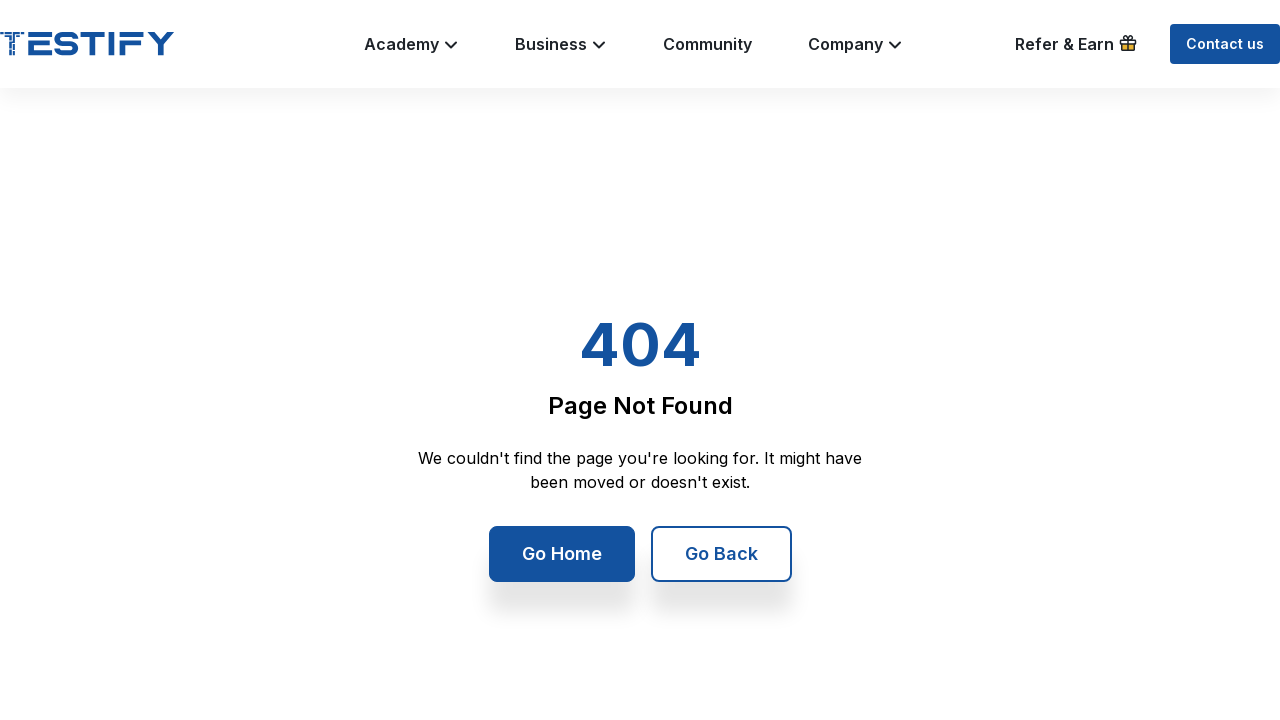

Retrieved bounding box coordinates of h2 element
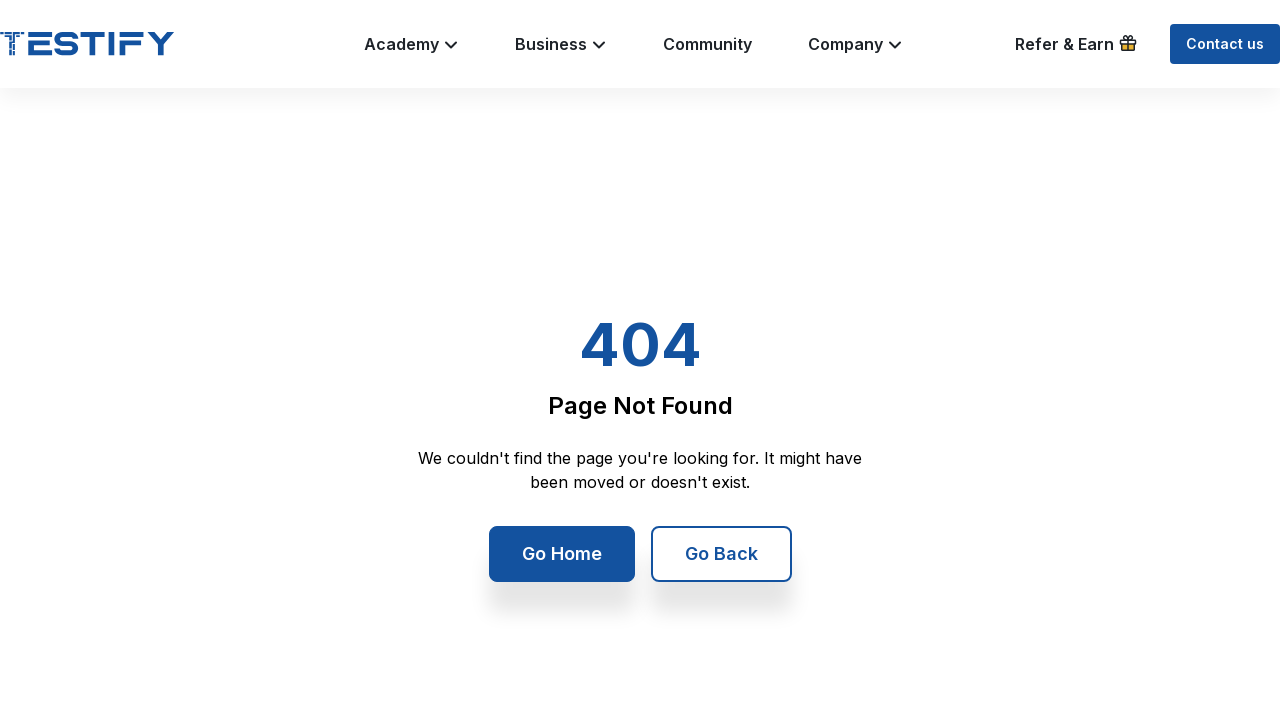

Moved mouse to center of h2 element at (640, 406)
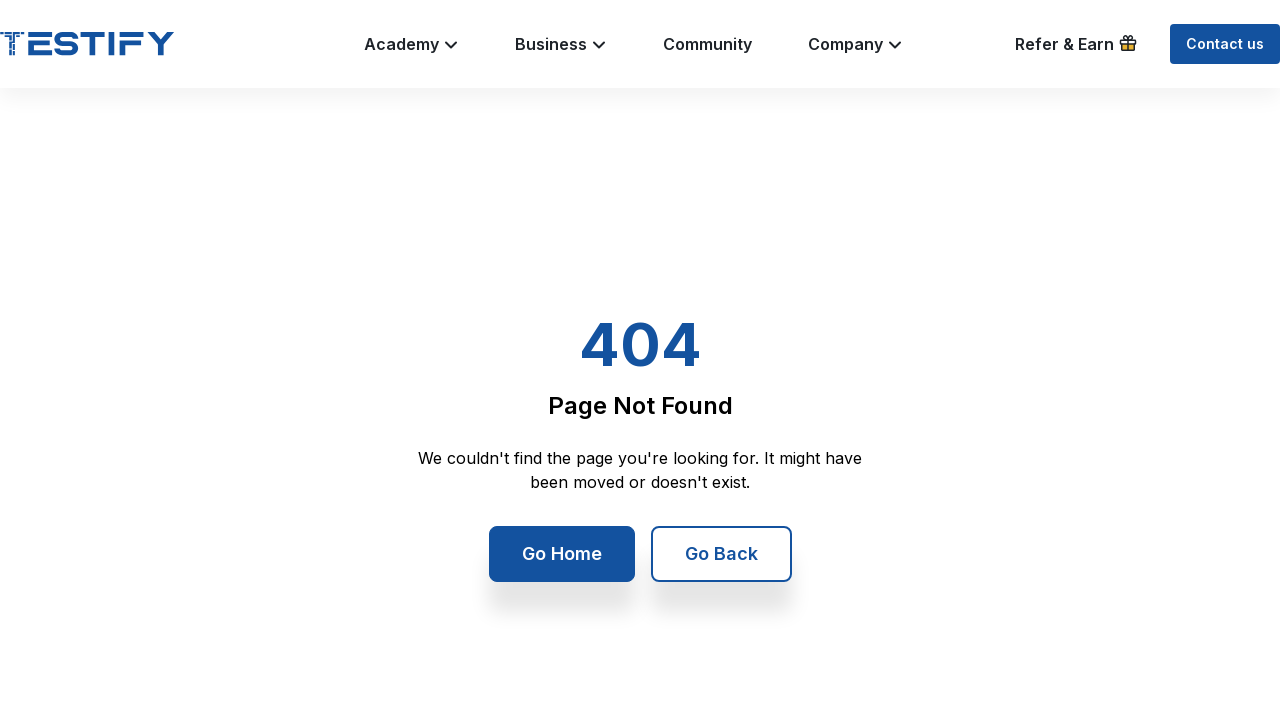

Moved mouse down by 10 pixels at (640, 416)
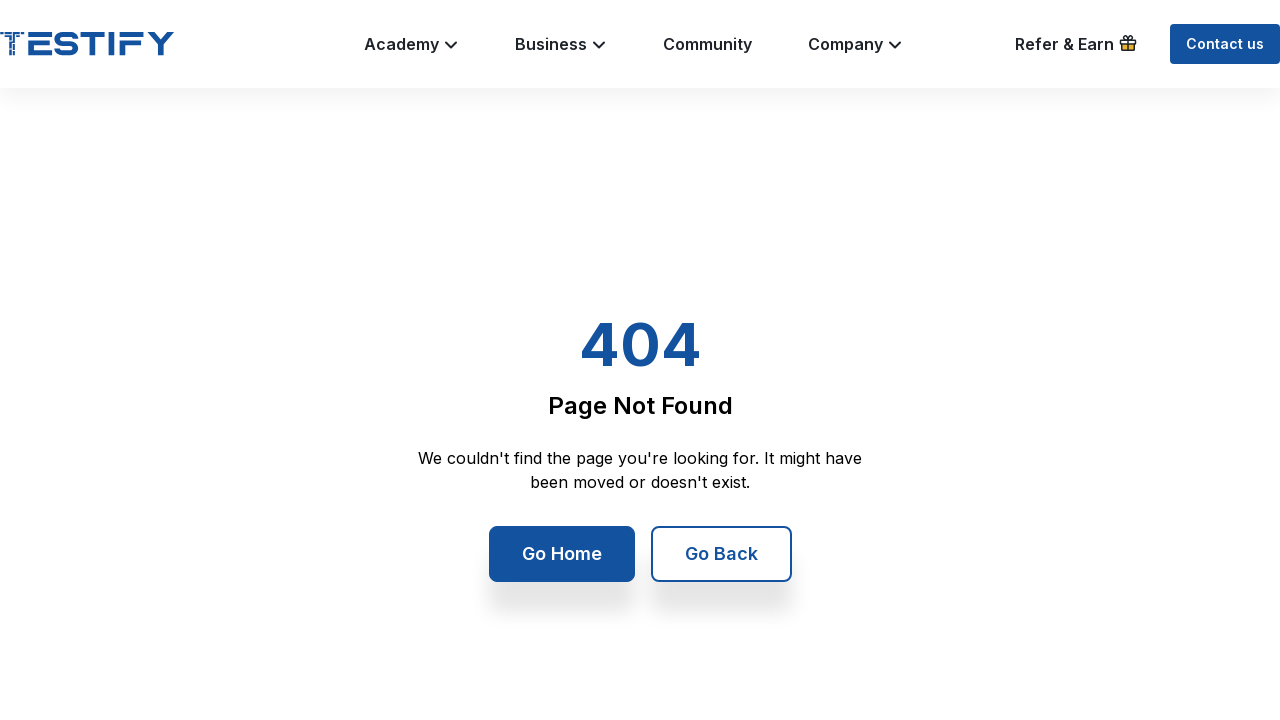

Pressed mouse button down to start drag at (640, 416)
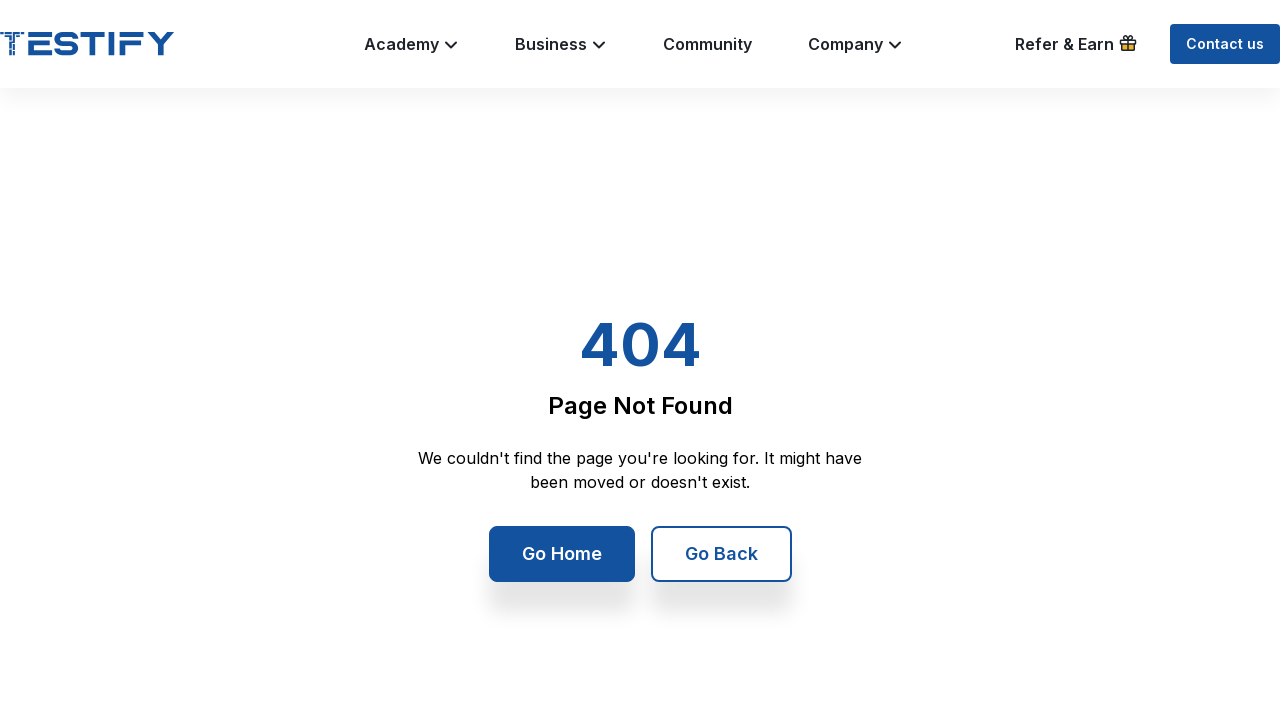

Moved mouse down by 30 pixels while holding button (simulating text highlight drag) at (640, 436)
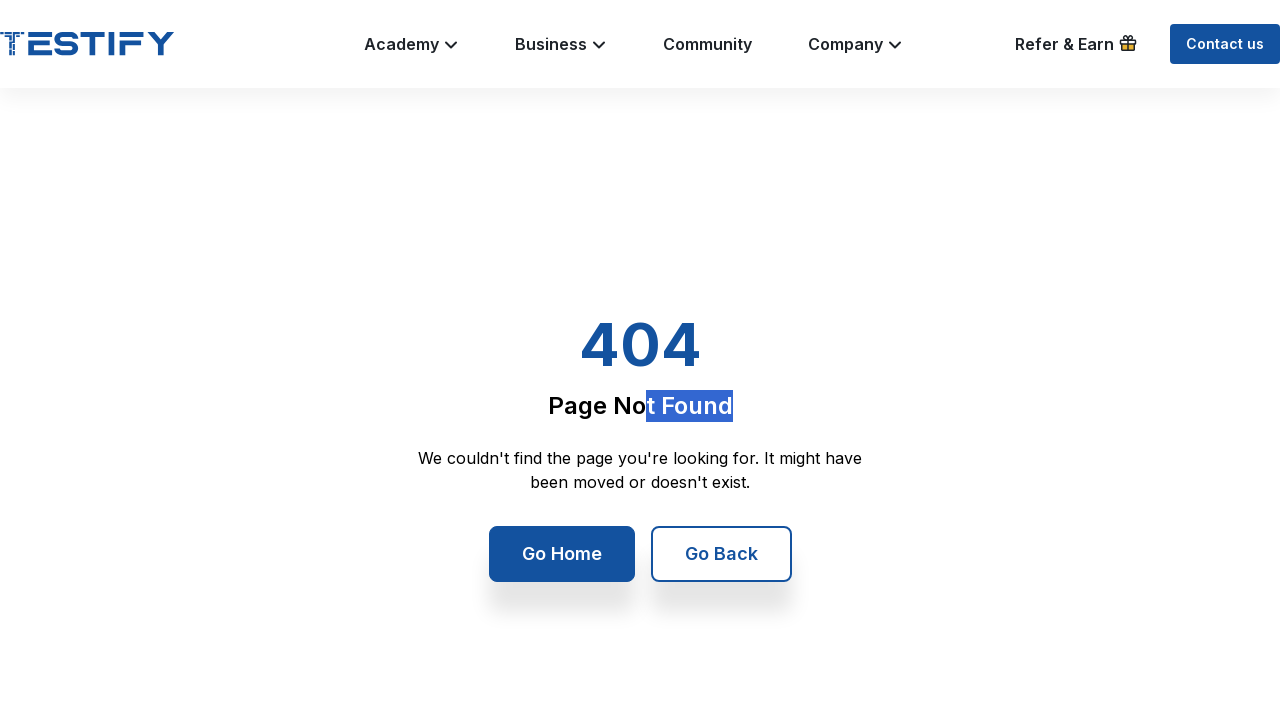

Released mouse button to complete drag action at (640, 436)
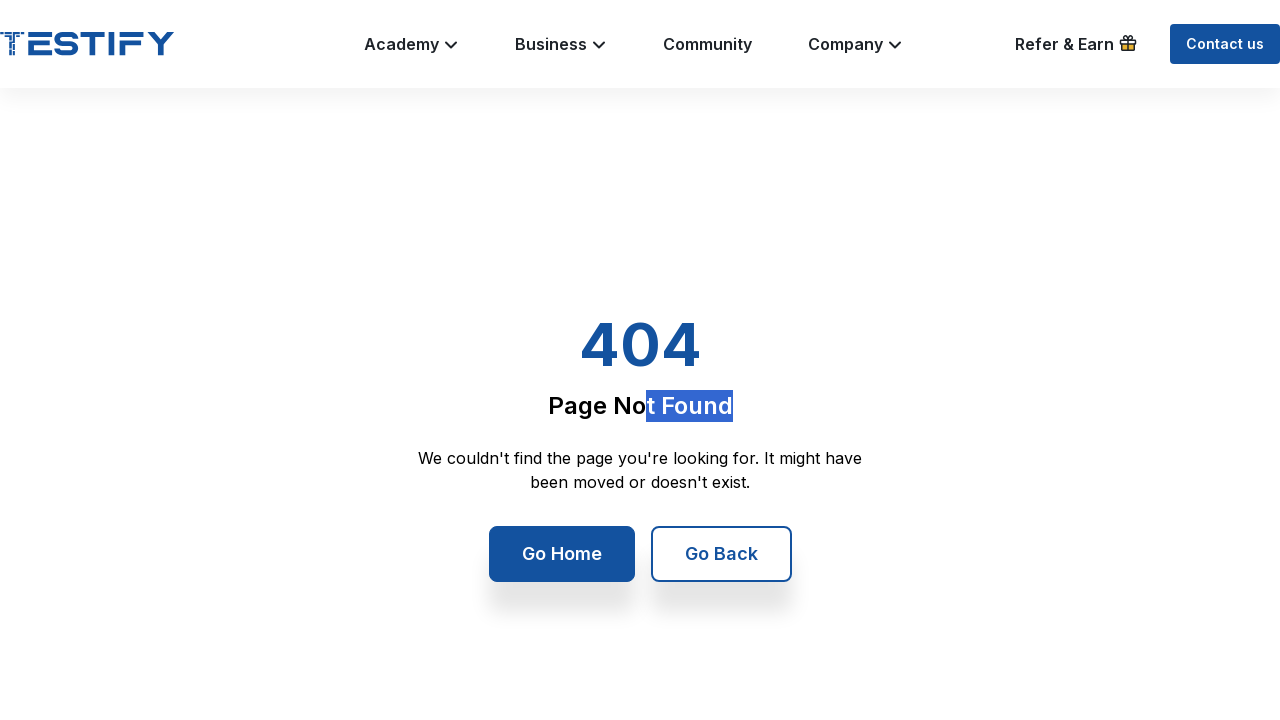

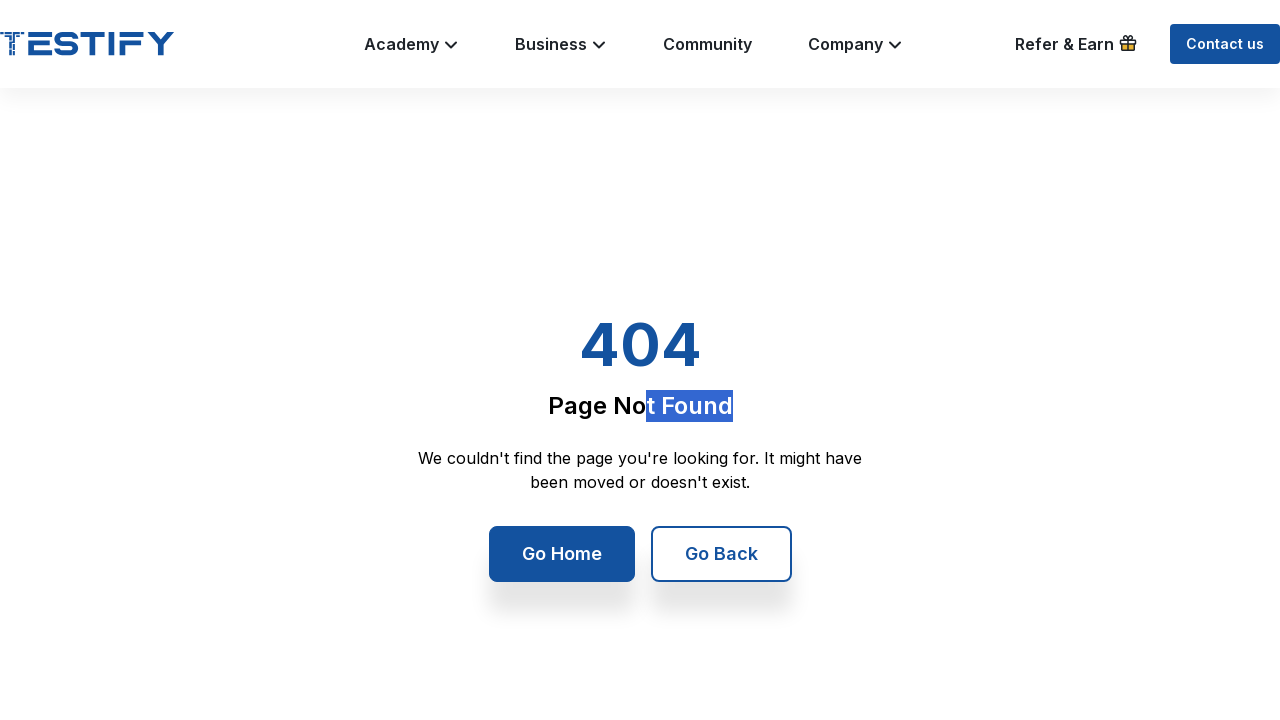